Tests dropdown selection functionality by selecting options from a select element using different methods (by index and by value)

Starting URL: http://data.ielts.cn/Default.aspx?name=20140417

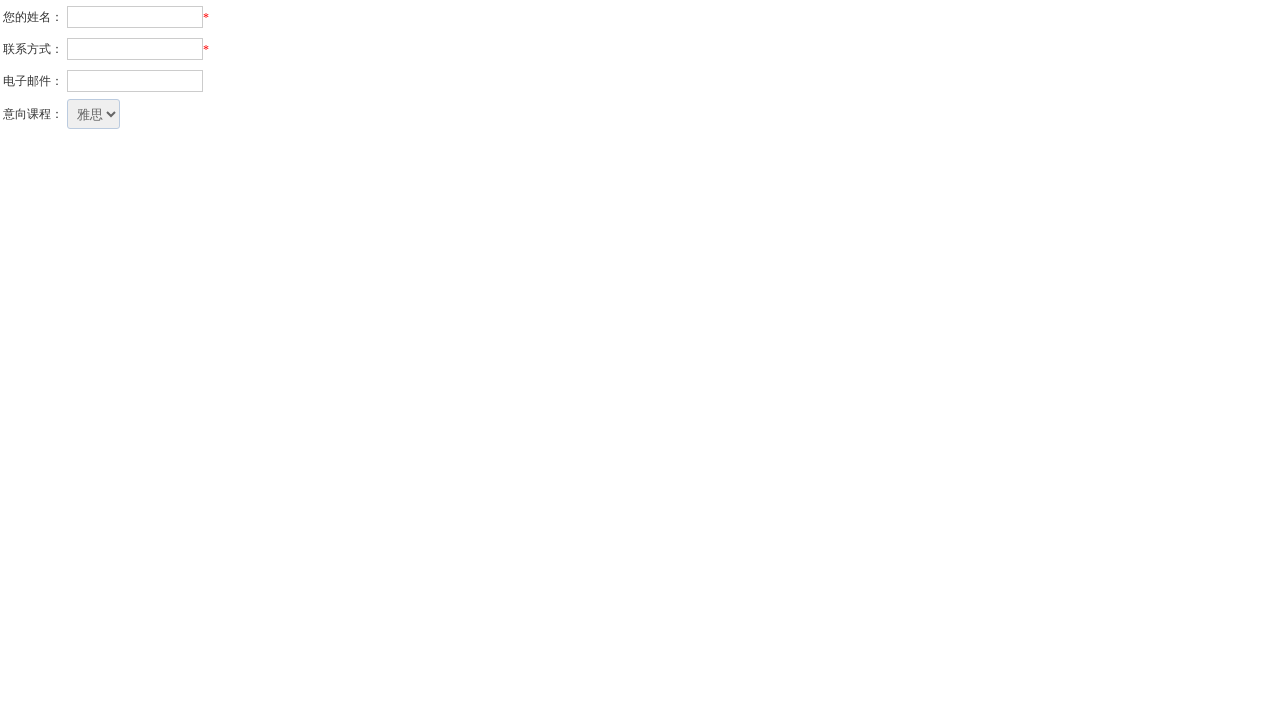

Waited for select element #FL140417000004 to be available
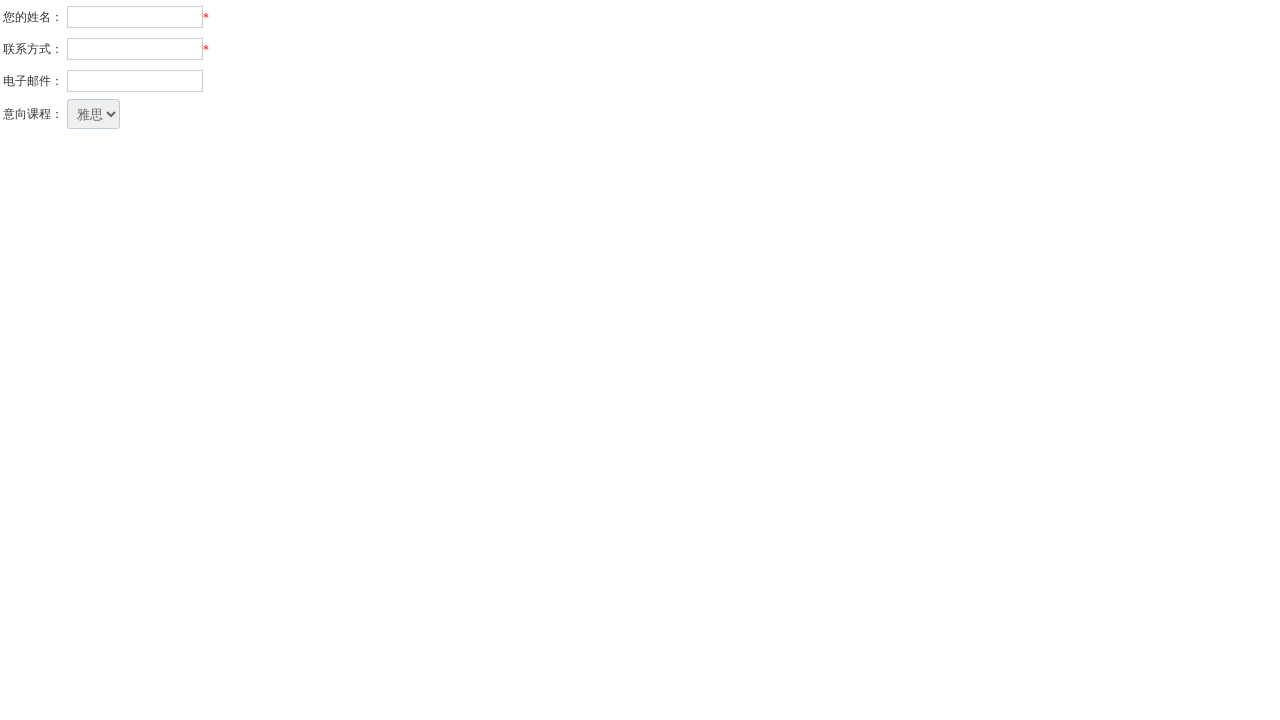

Selected option by index 1 from dropdown #FL140417000004 on #FL140417000004
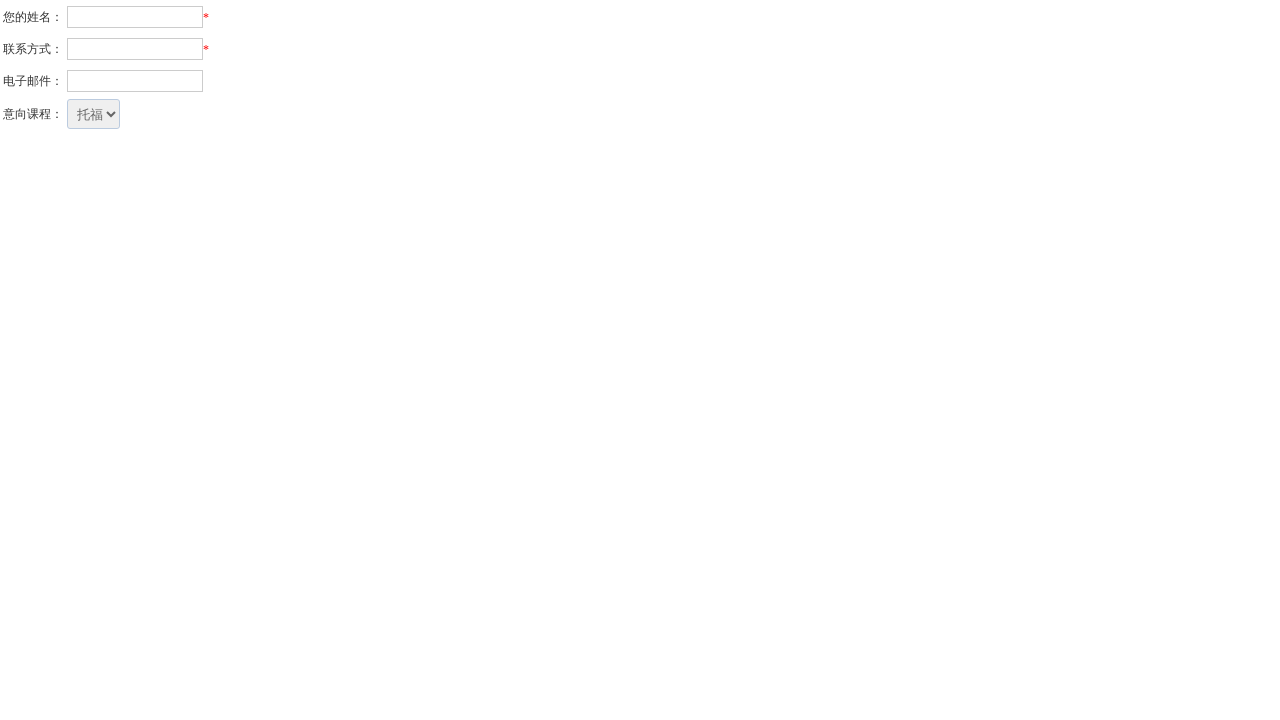

Waited 100ms between selections
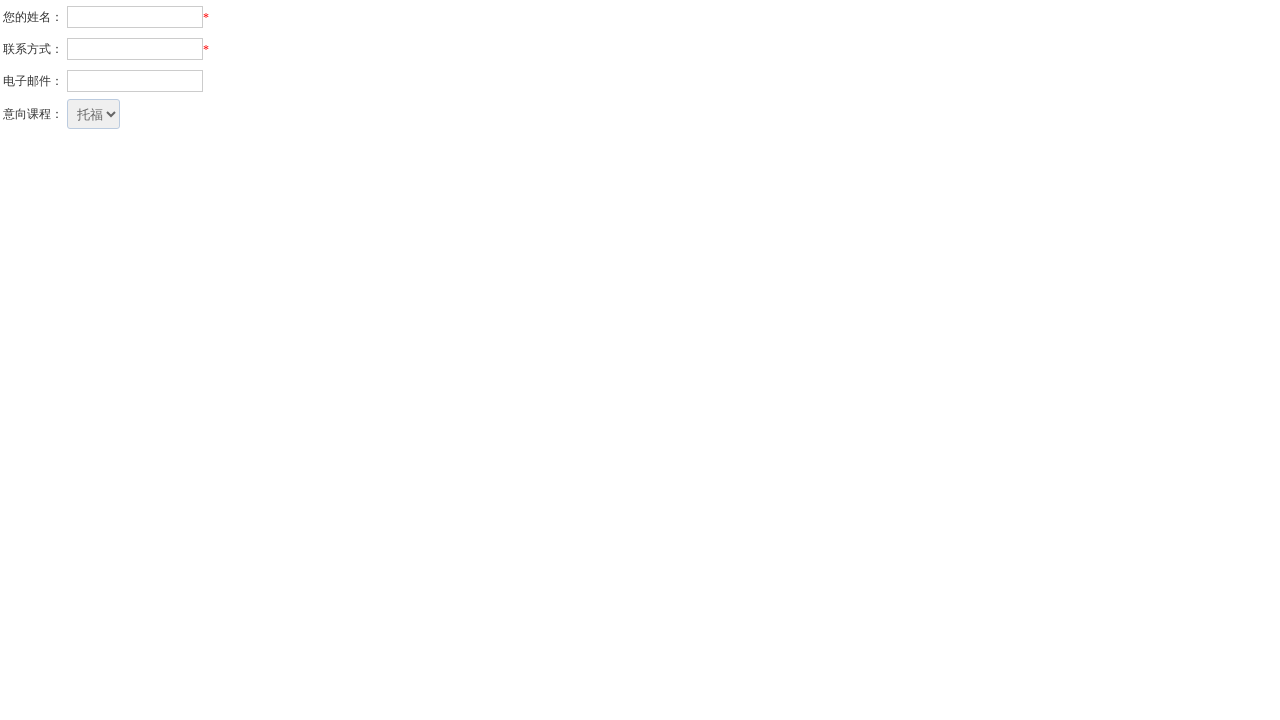

Selected option with value '7348' from dropdown #FL140417000004 on #FL140417000004
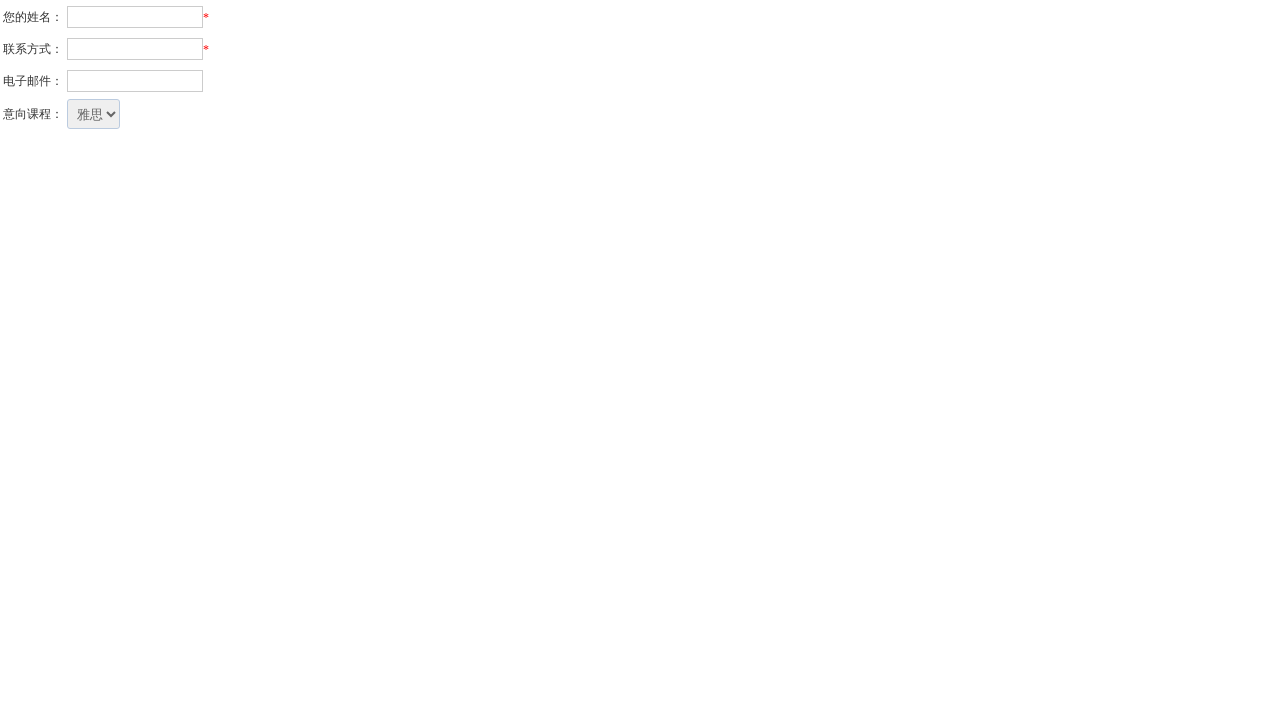

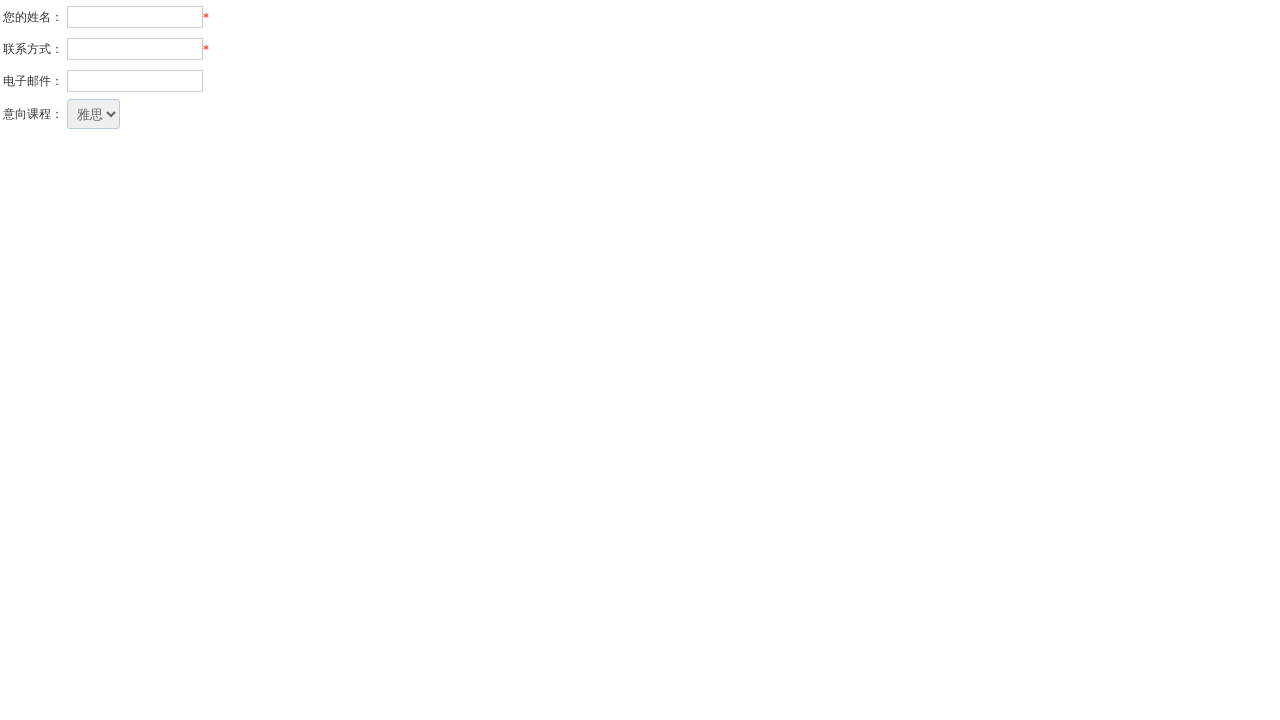